Navigates to Mars news page and verifies that news content elements are present on the page

Starting URL: https://data-class-mars.s3.amazonaws.com/Mars/index.html

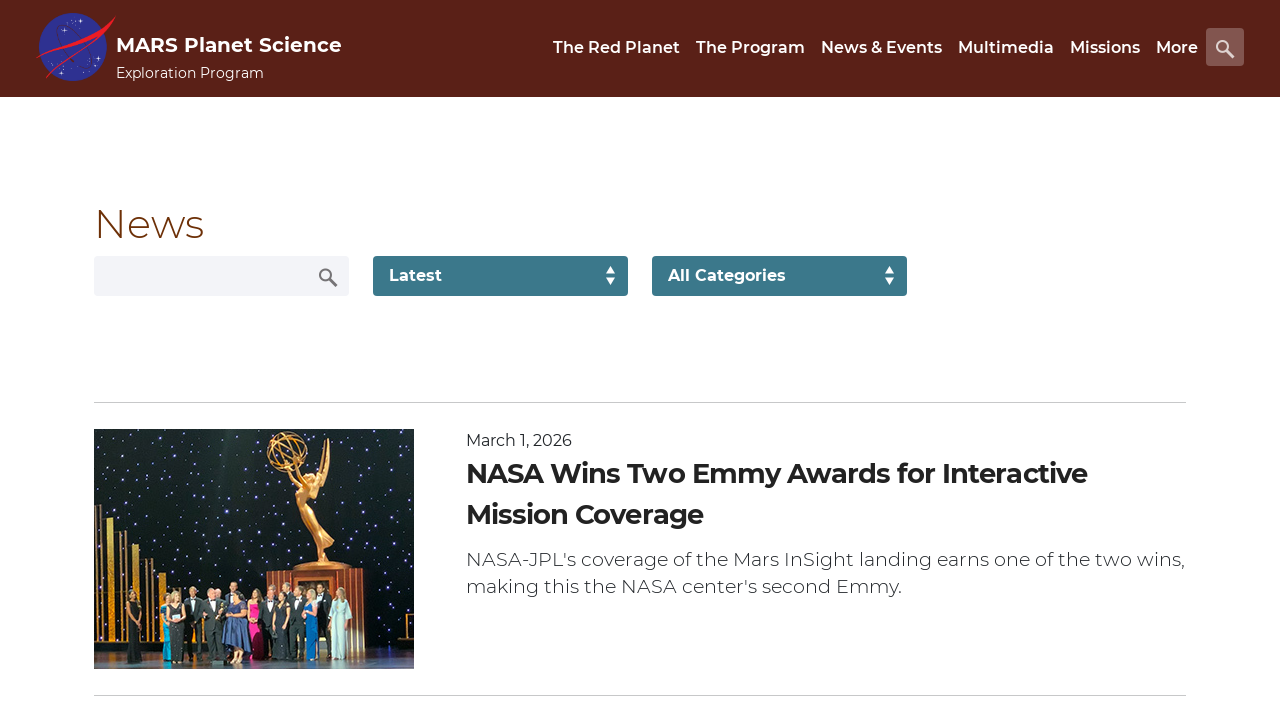

Navigated to Mars news page
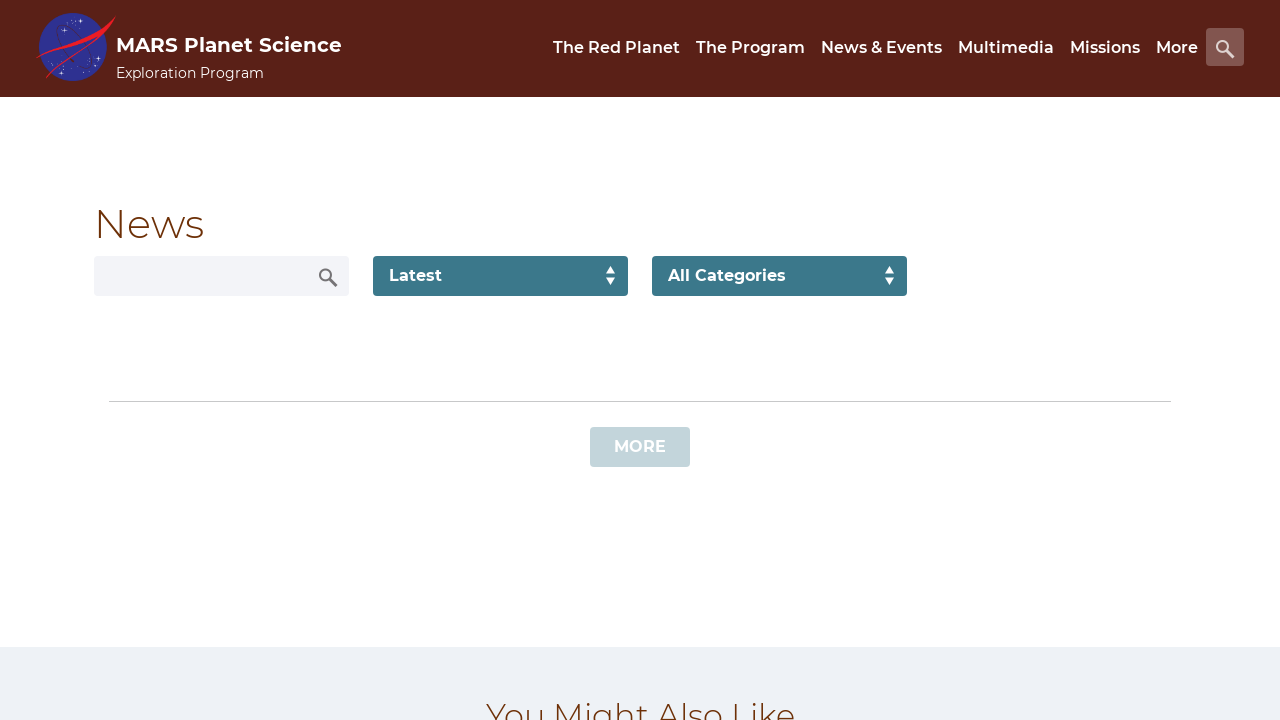

News content loaded - div.list_text element is present
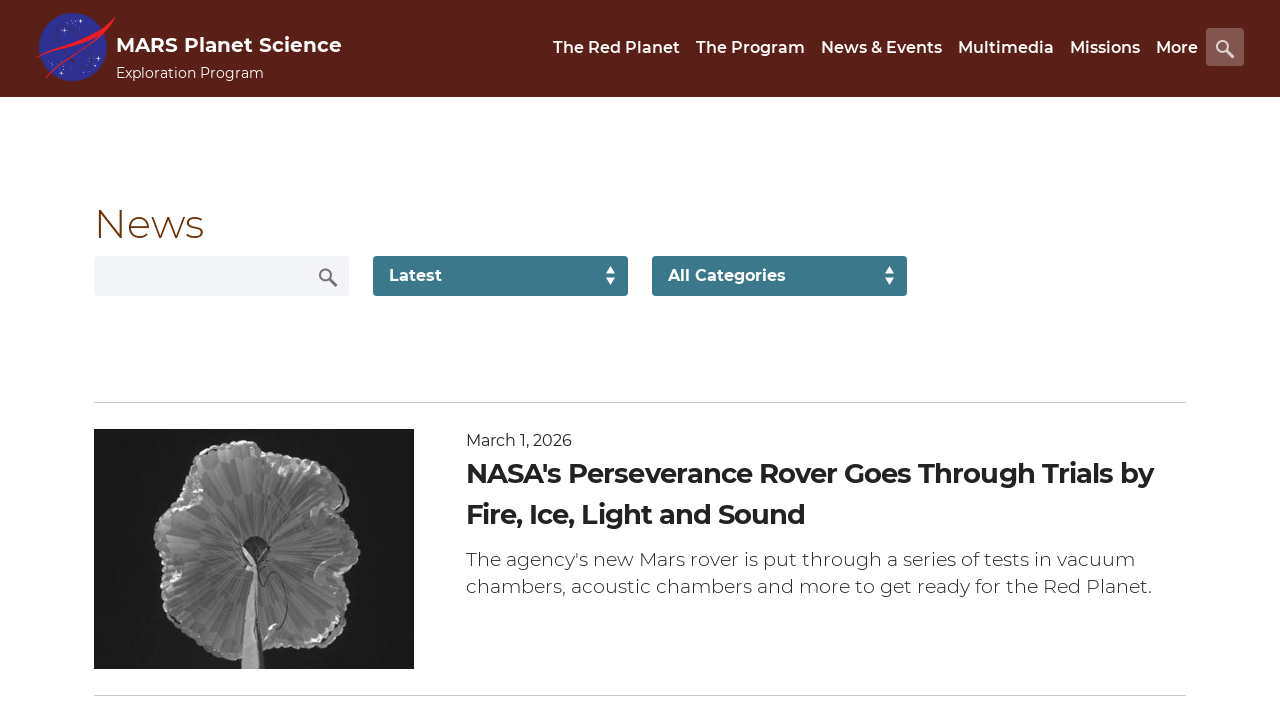

News title element verified - div.content_title is present
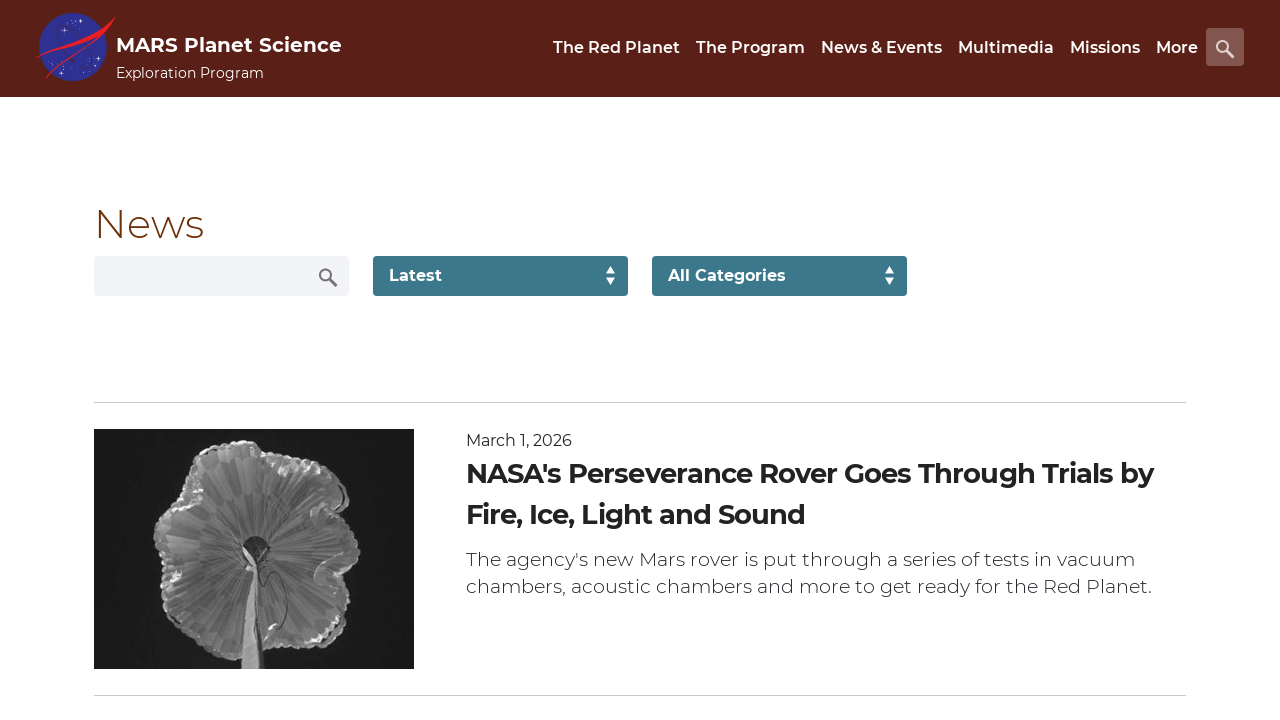

Article teaser element verified - div.article_teaser_body is present
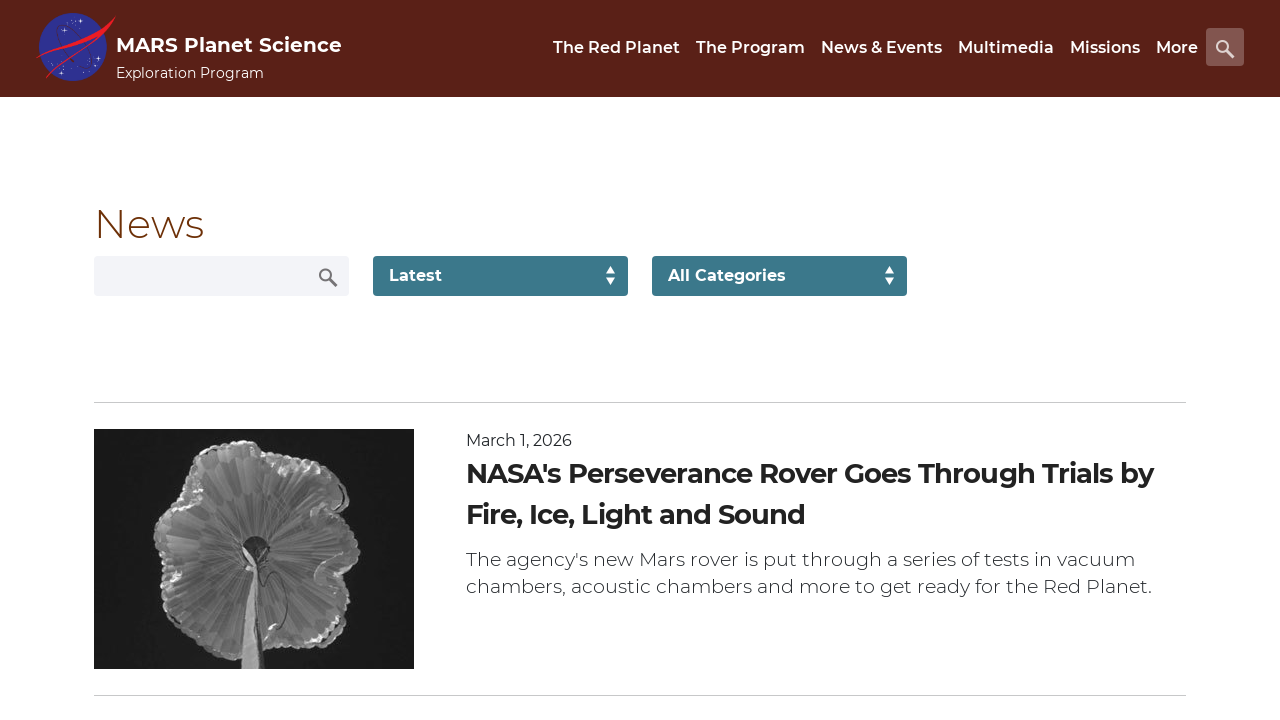

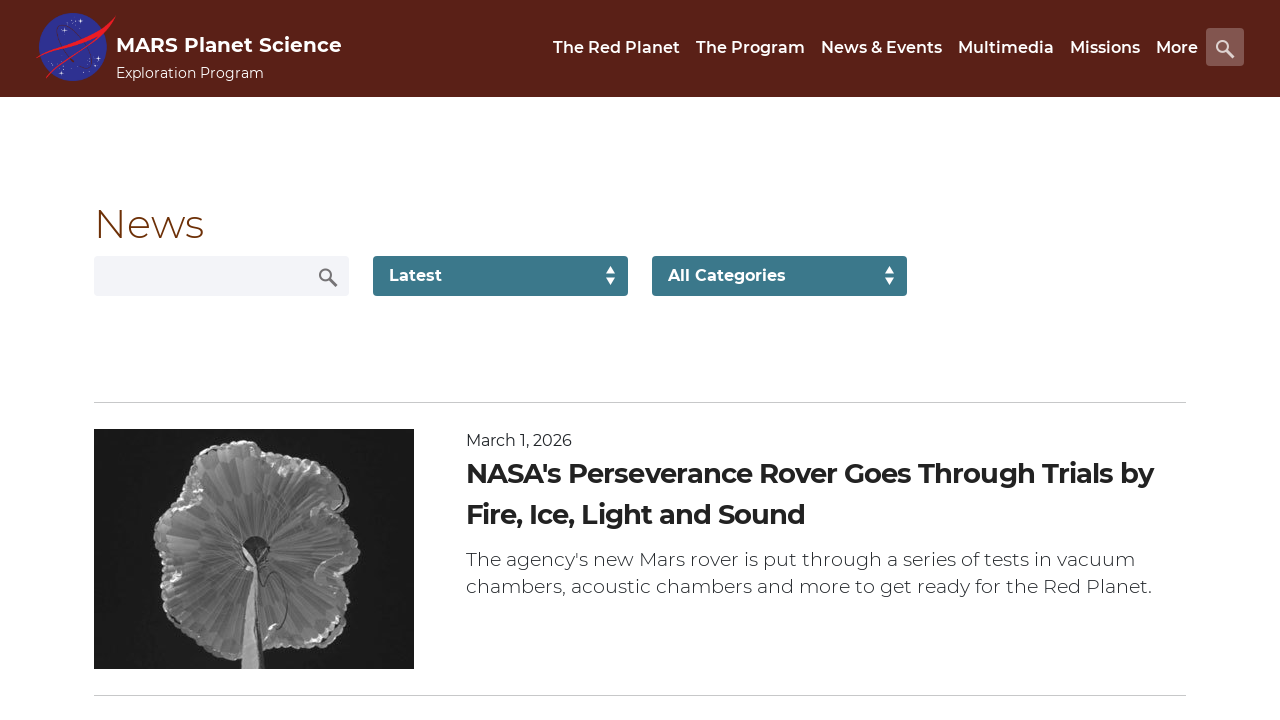